Tests checkbox state changes and verifies attribute vs property behavior differences

Starting URL: http://watir.com/examples/forms_with_input_elements.html

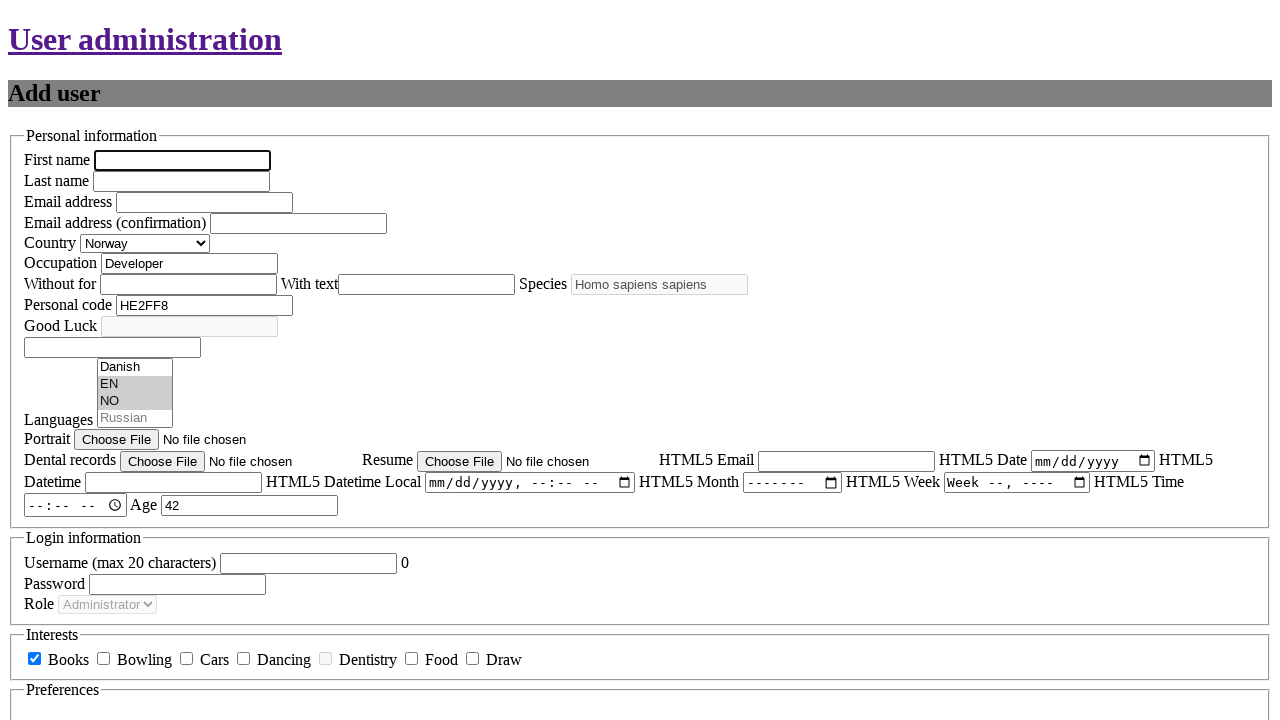

Located checkbox element with id 'new_user_interests_books'
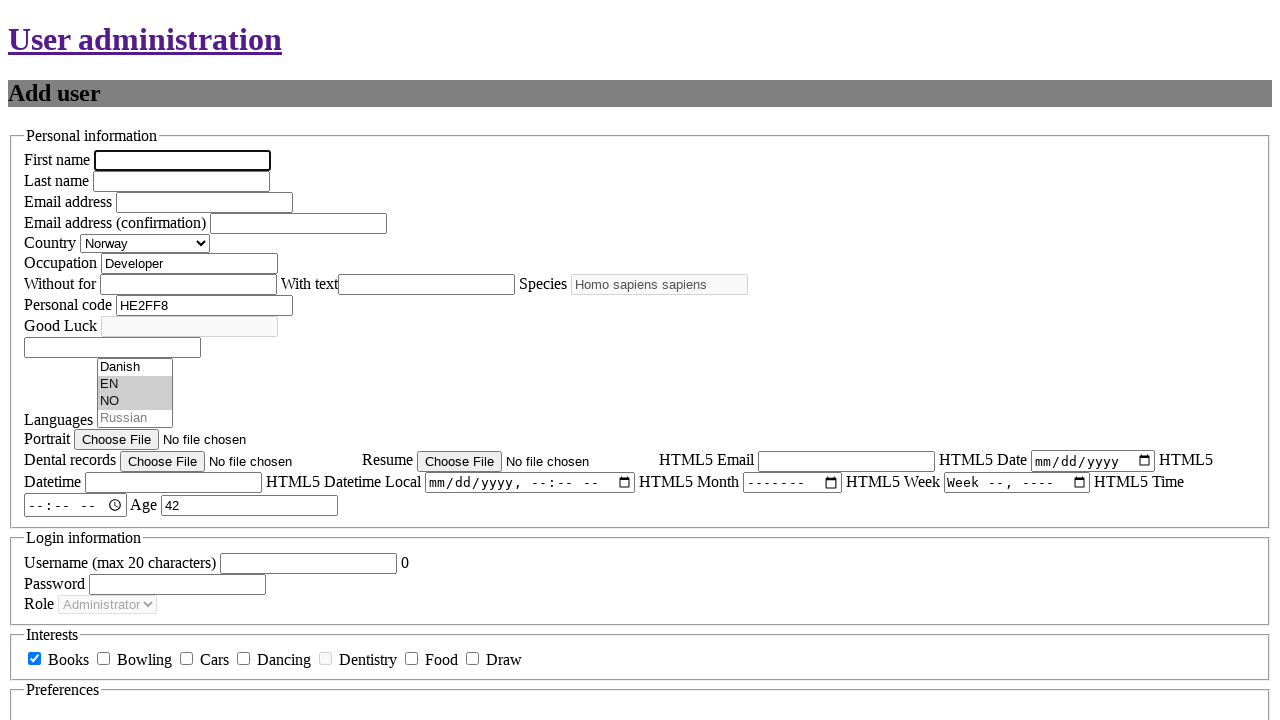

Clicked checkbox to uncheck it at (34, 659) on #new_user_interests_books
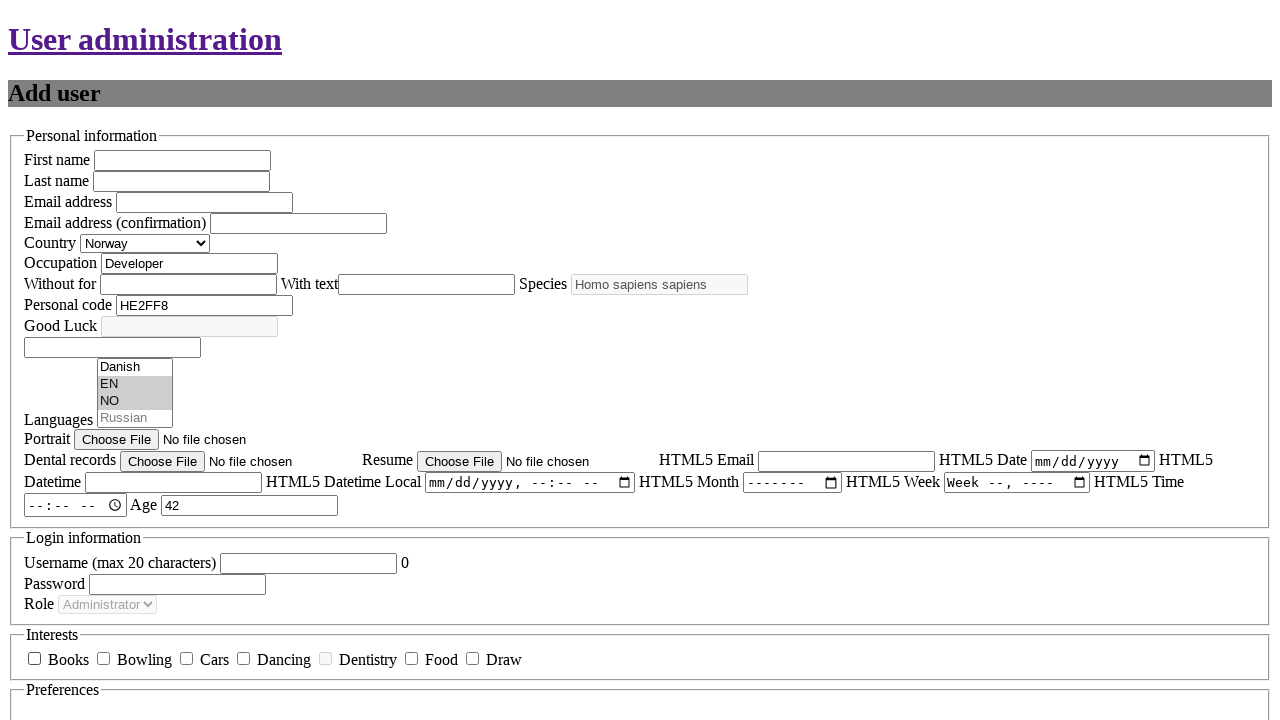

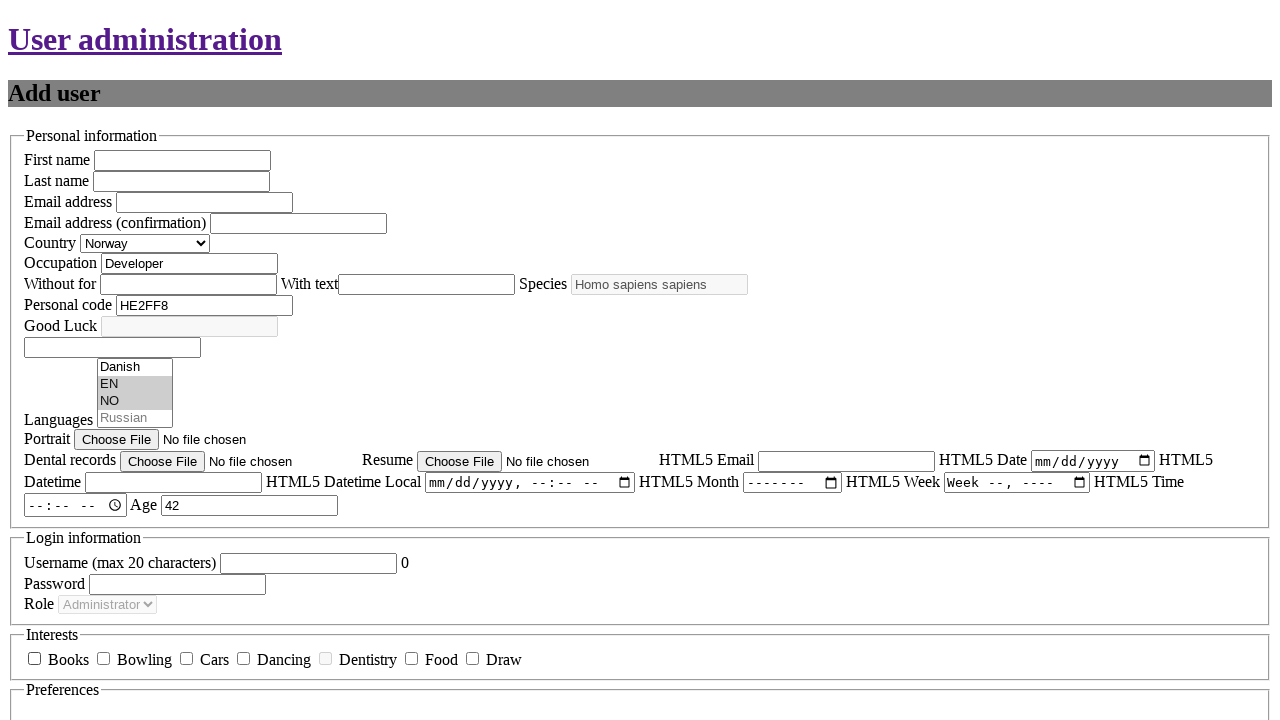